Tests e-commerce shopping cart functionality by adding an item to cart and verifying the cart quantity and item details are correctly updated.

Starting URL: https://bstackdemo.com/

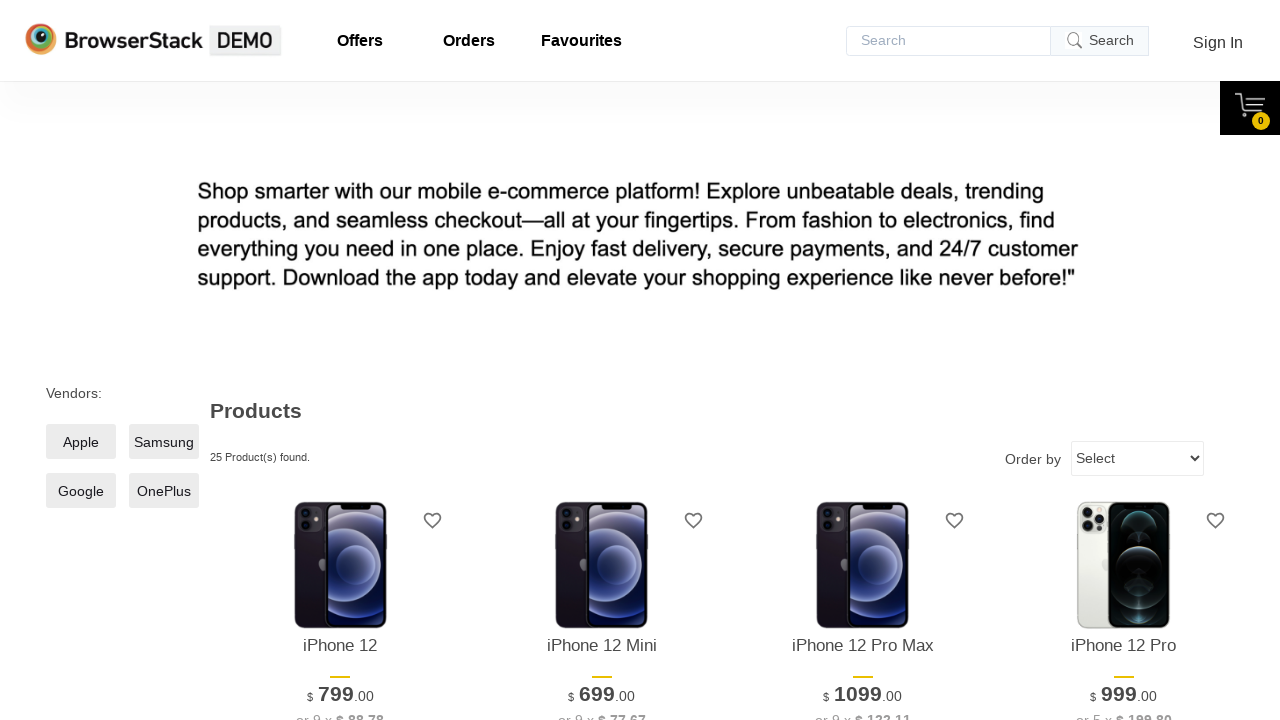

Clicked 'Add to Cart' button for first item at (340, 361) on [id="\31 "] >> internal:text="Add to Cart"i
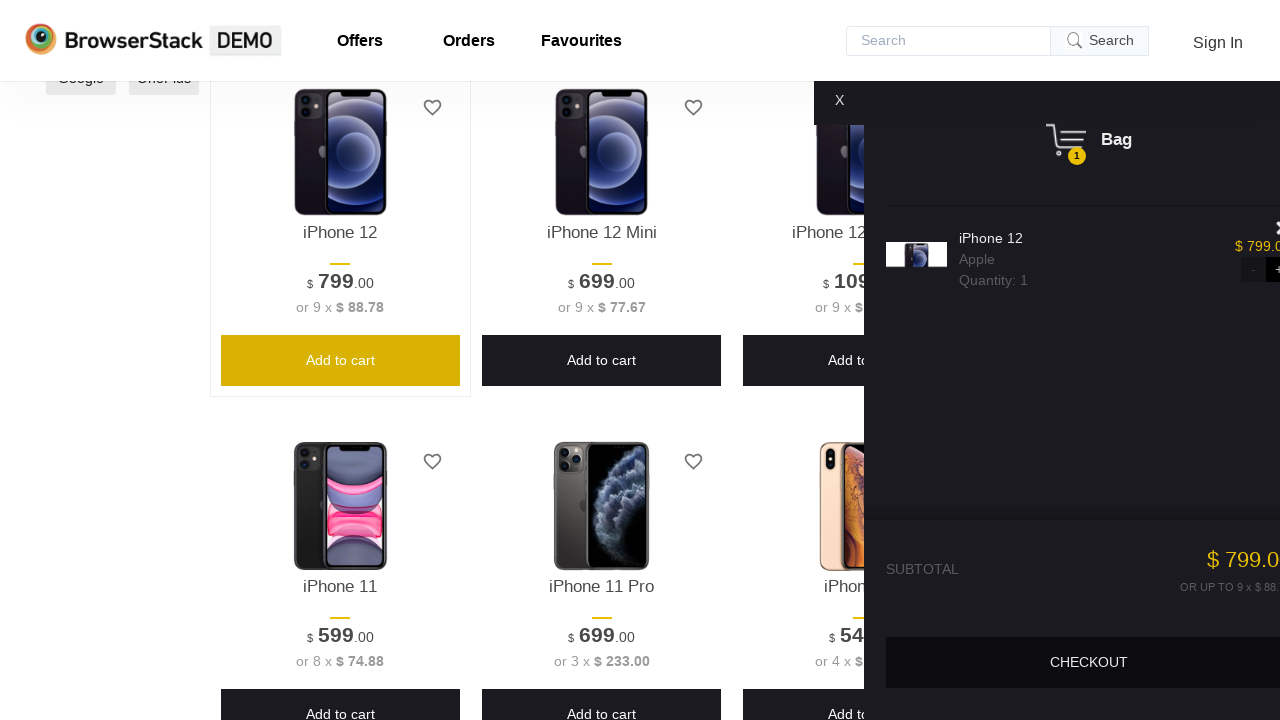

Cart quantity selector loaded
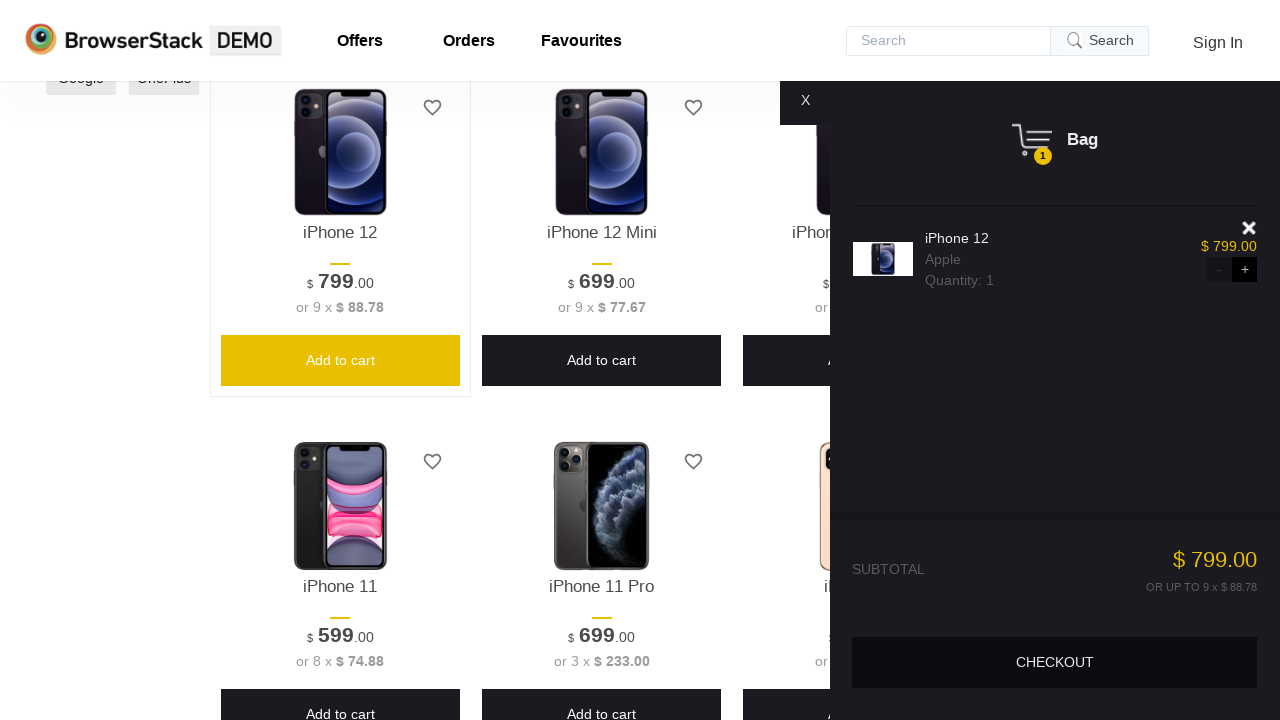

Retrieved cart quantity: '1'
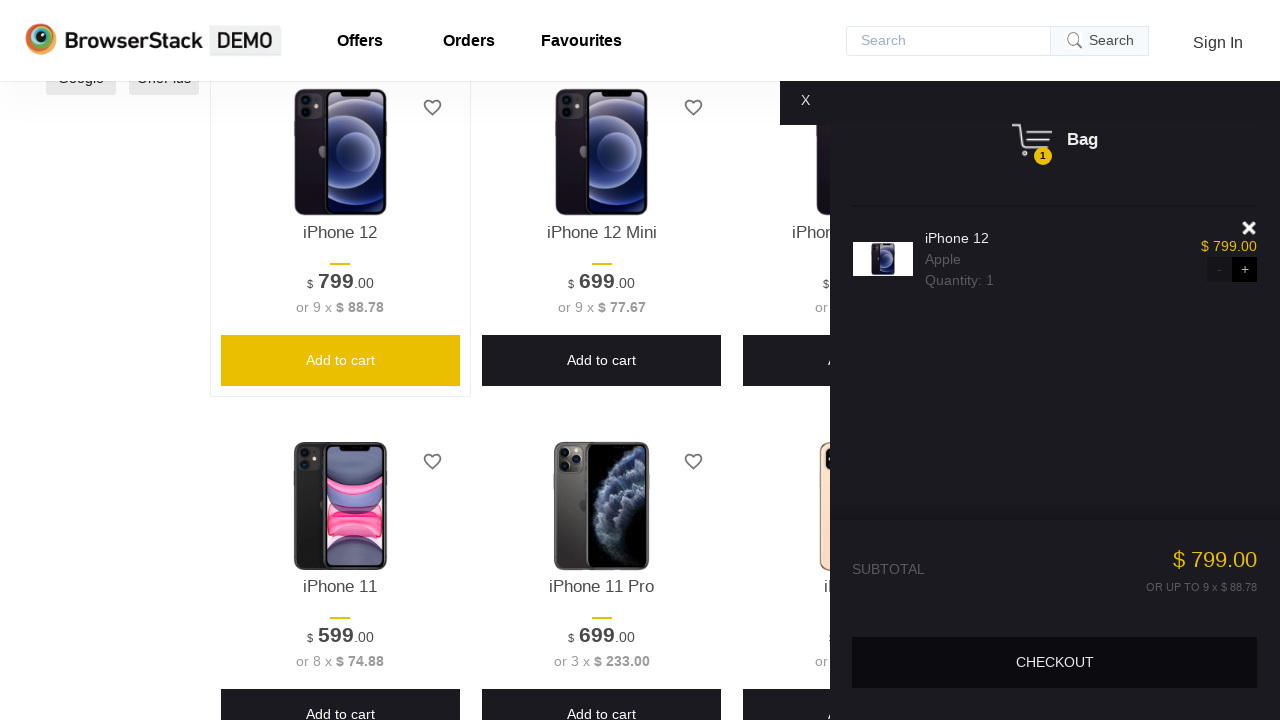

Verified cart quantity contains '1'
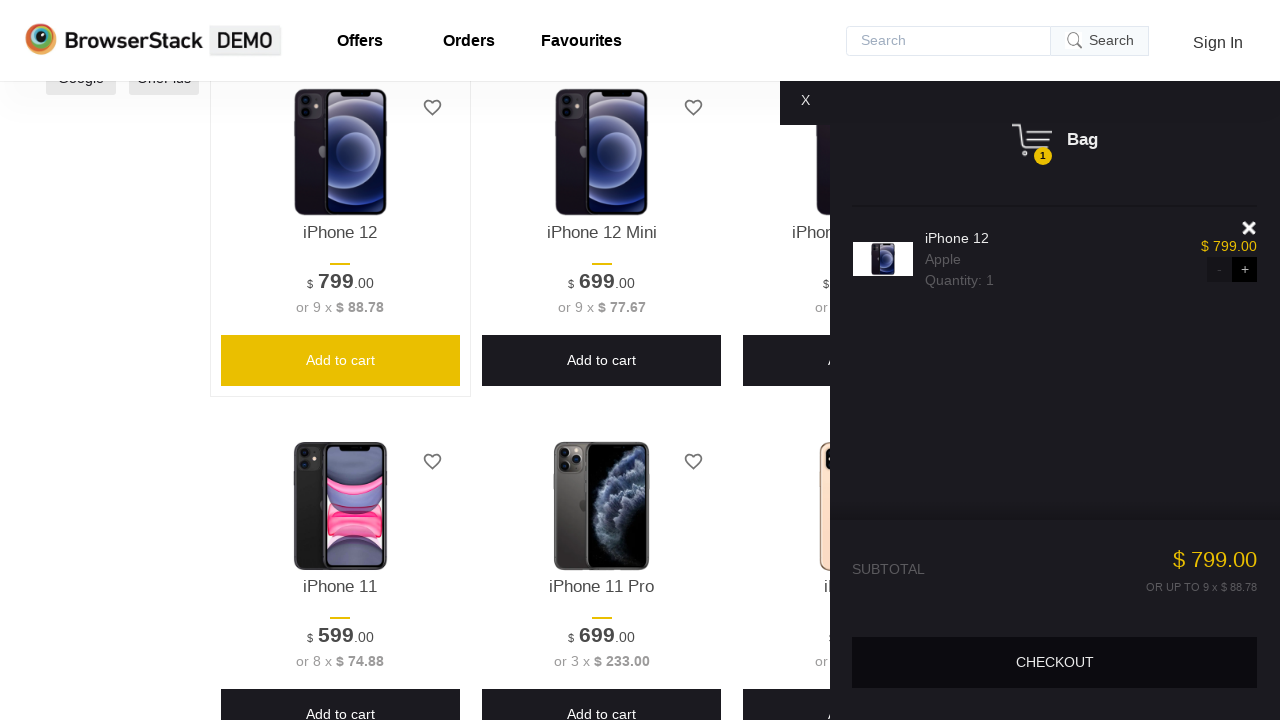

Retrieved product title: 'iPhone 12'
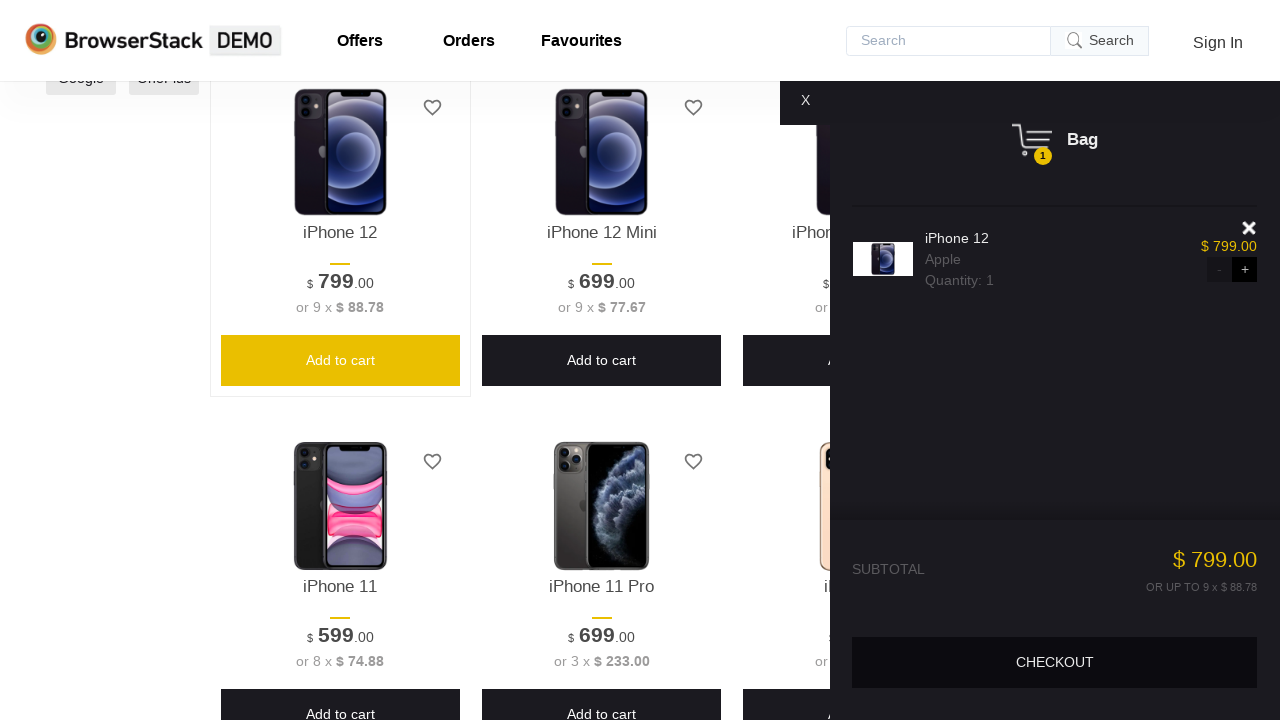

Retrieved cart item title: 'iPhone 12'
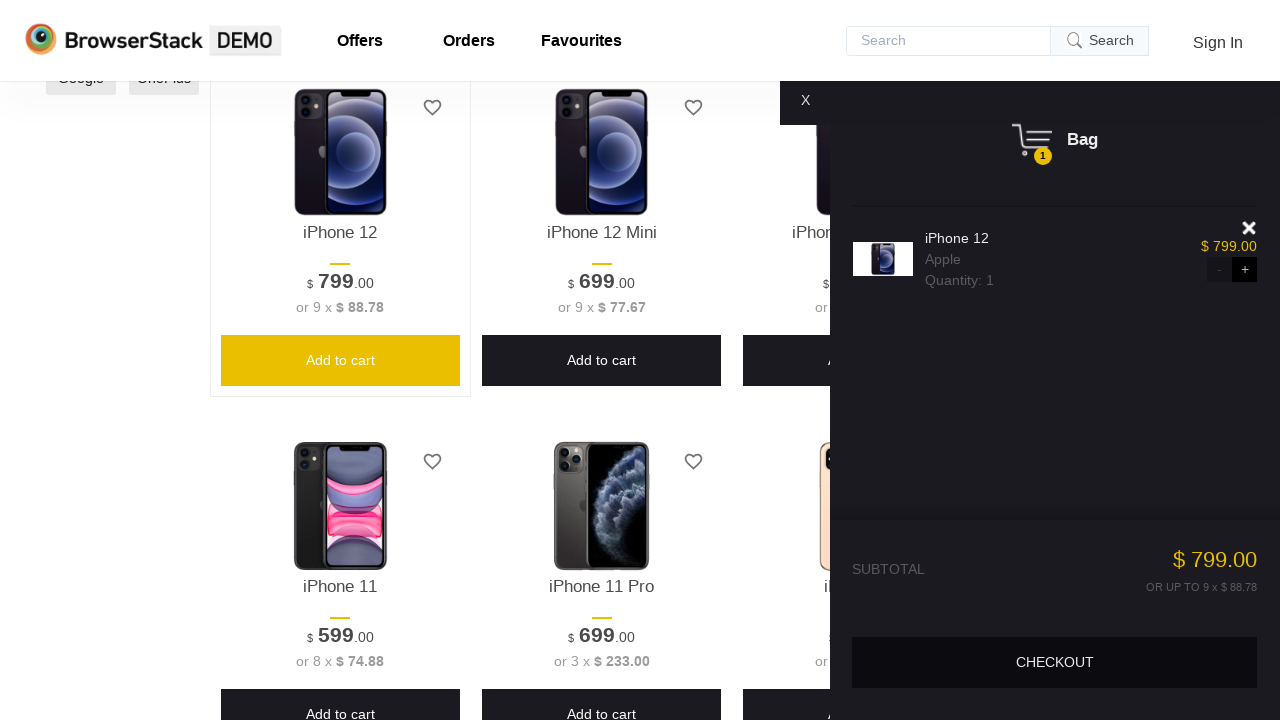

Verified cart item title matches product title
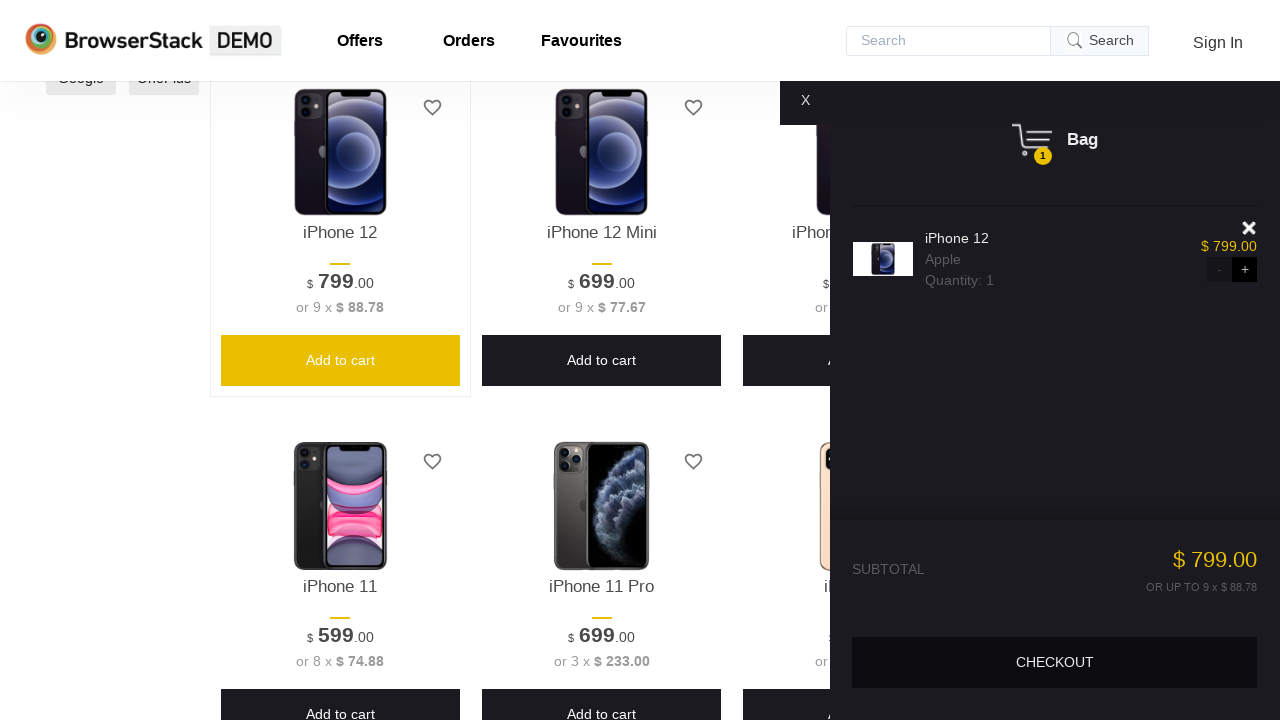

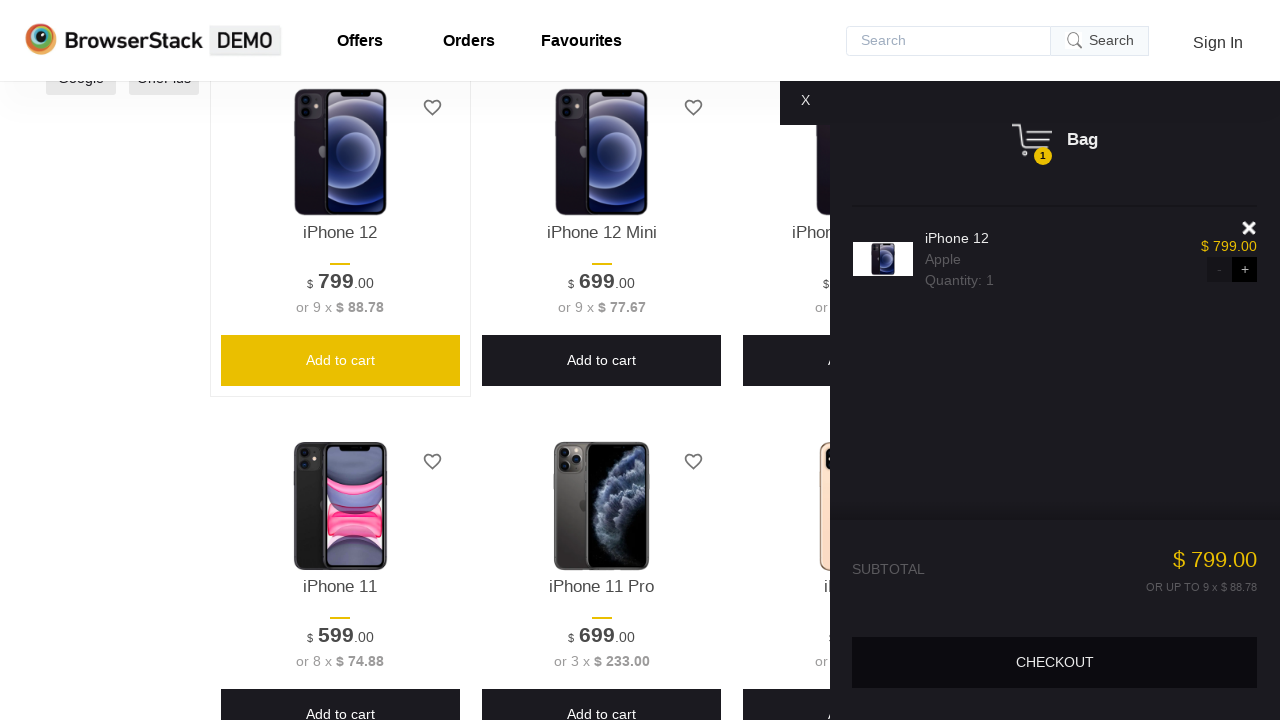